Tests filtering to display only active (uncompleted) todo items by clicking the Active filter link.

Starting URL: https://demo.playwright.dev/todomvc

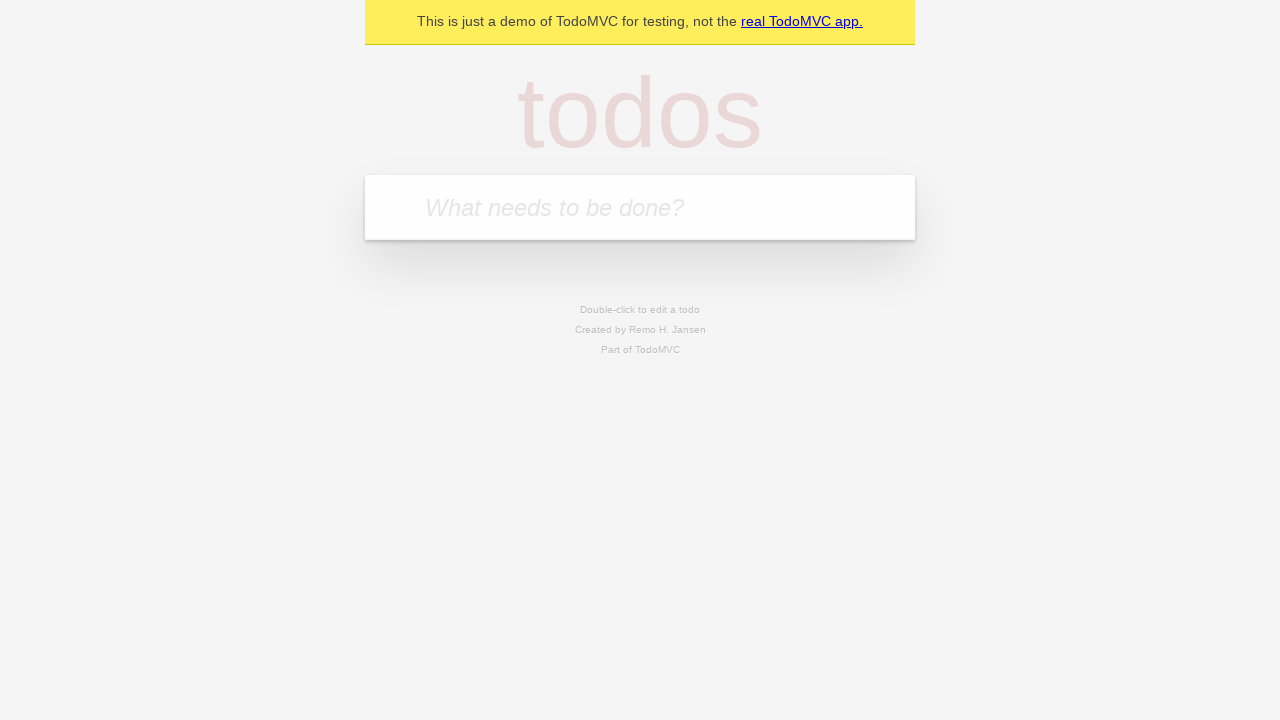

Filled todo input with 'buy some cheese' on internal:attr=[placeholder="What needs to be done?"i]
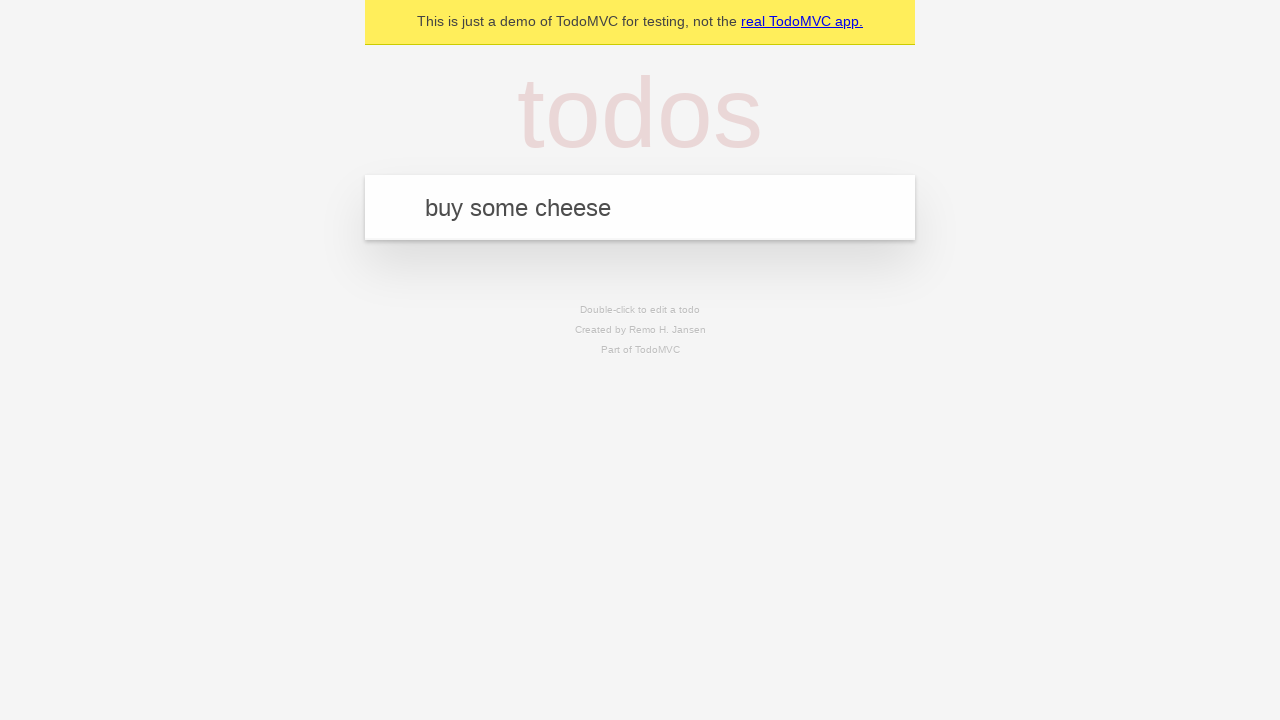

Pressed Enter to add first todo item on internal:attr=[placeholder="What needs to be done?"i]
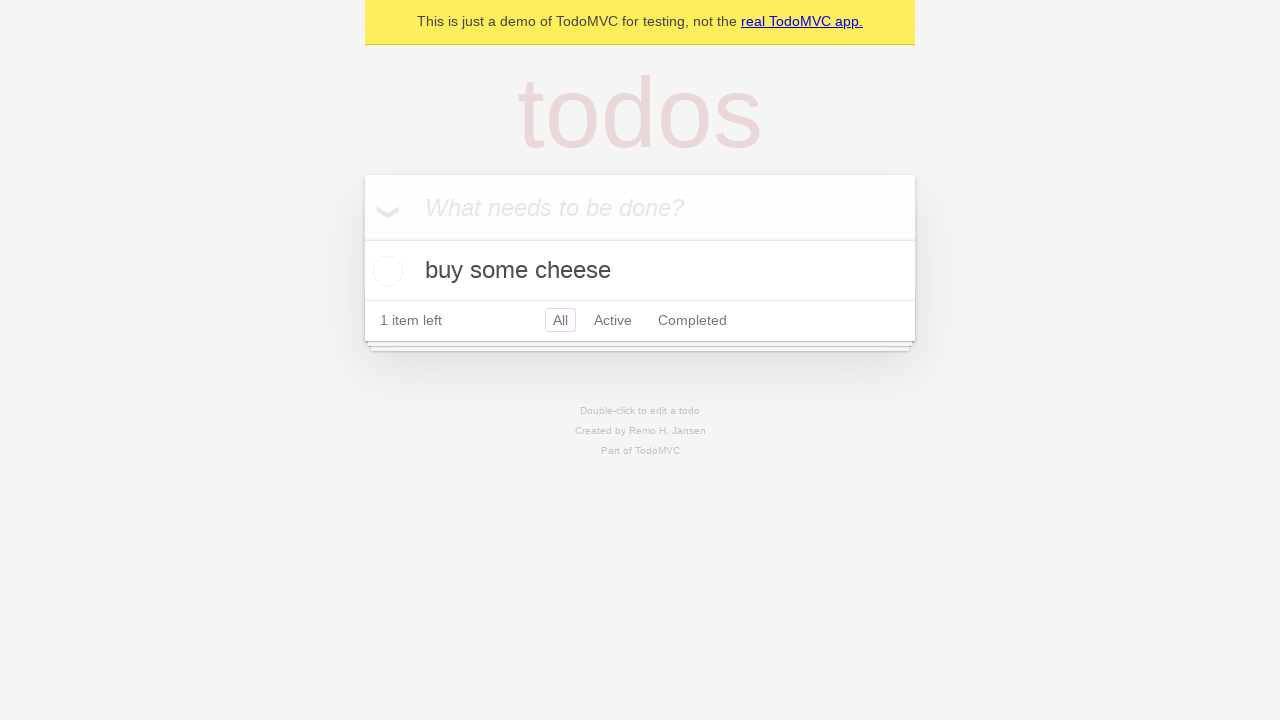

Filled todo input with 'feed the cat' on internal:attr=[placeholder="What needs to be done?"i]
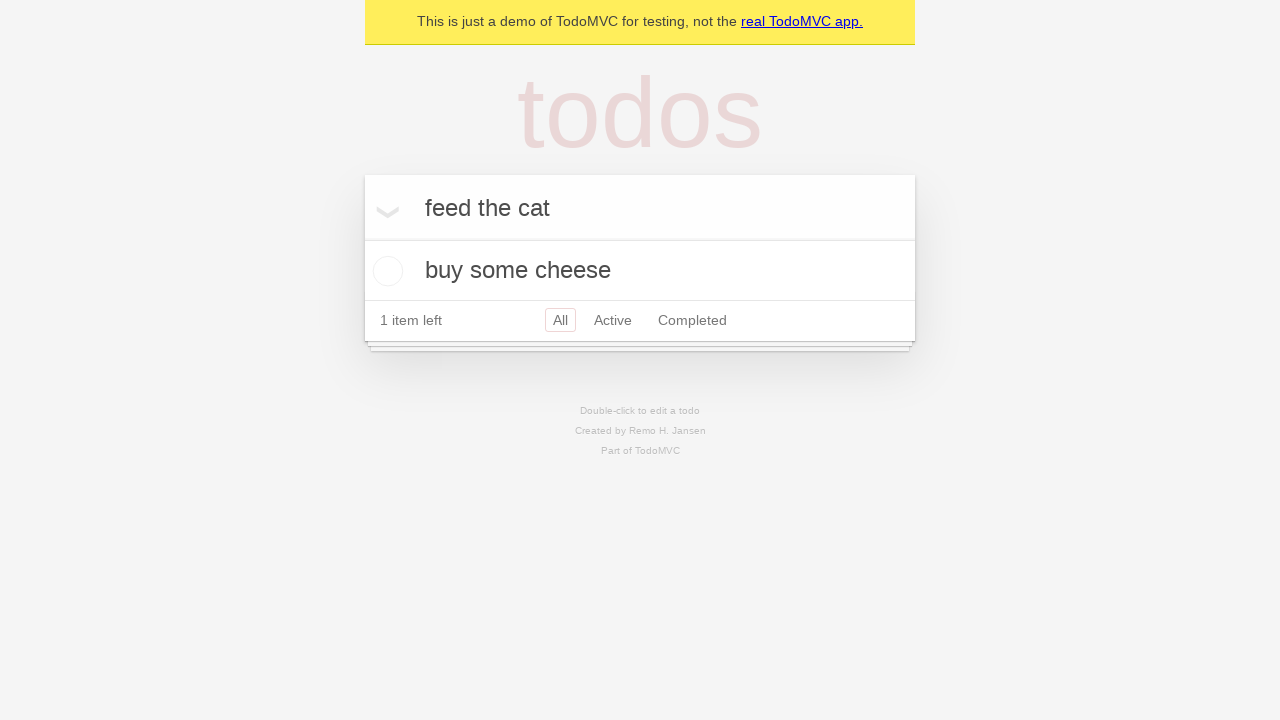

Pressed Enter to add second todo item on internal:attr=[placeholder="What needs to be done?"i]
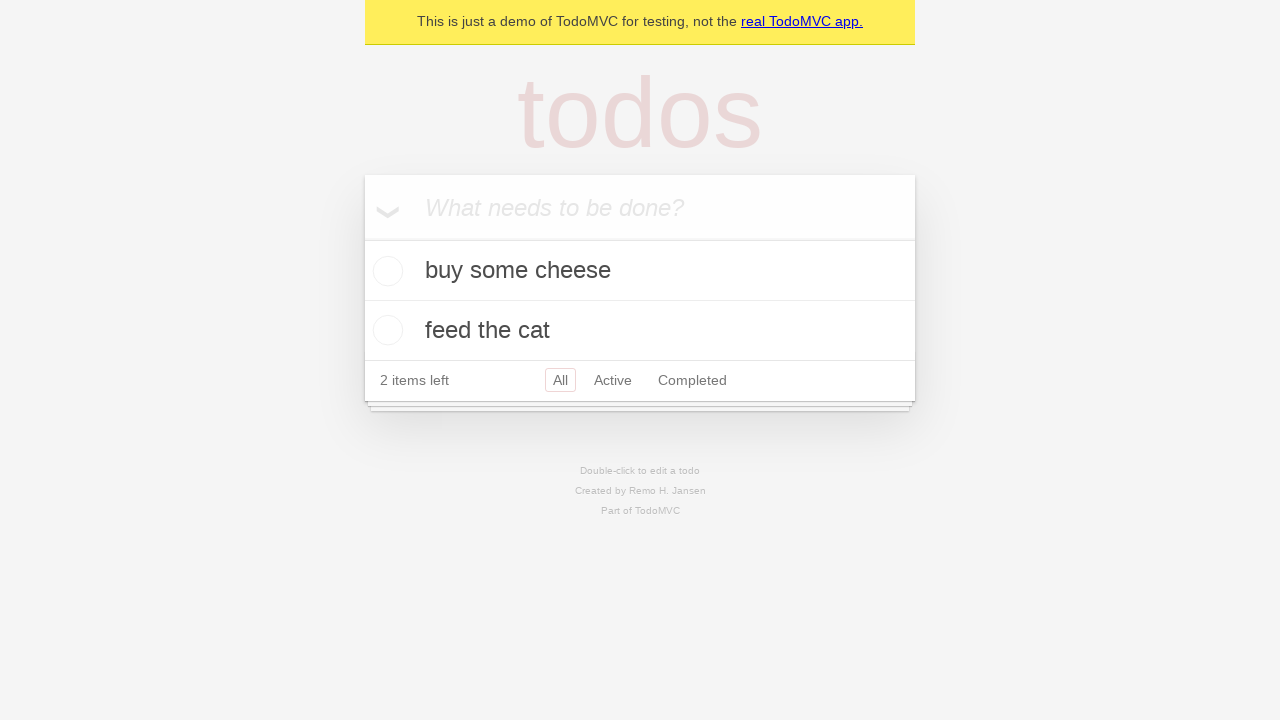

Filled todo input with 'book a doctors appointment' on internal:attr=[placeholder="What needs to be done?"i]
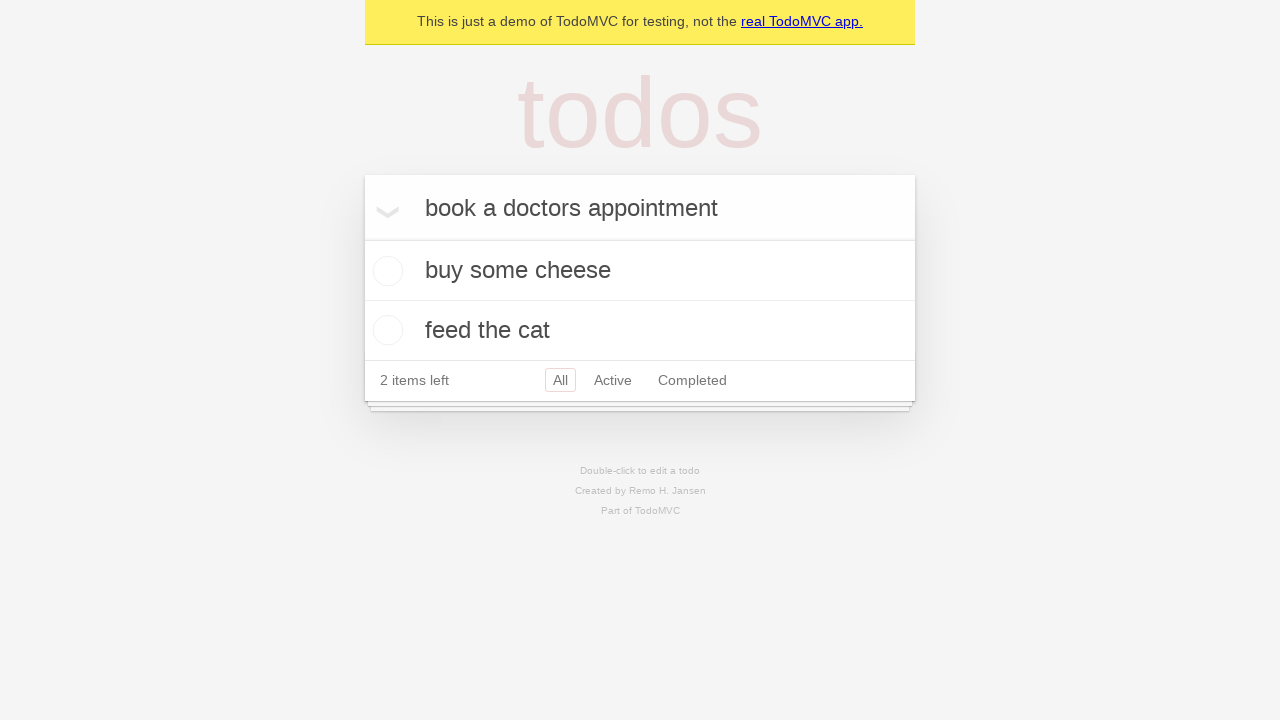

Pressed Enter to add third todo item on internal:attr=[placeholder="What needs to be done?"i]
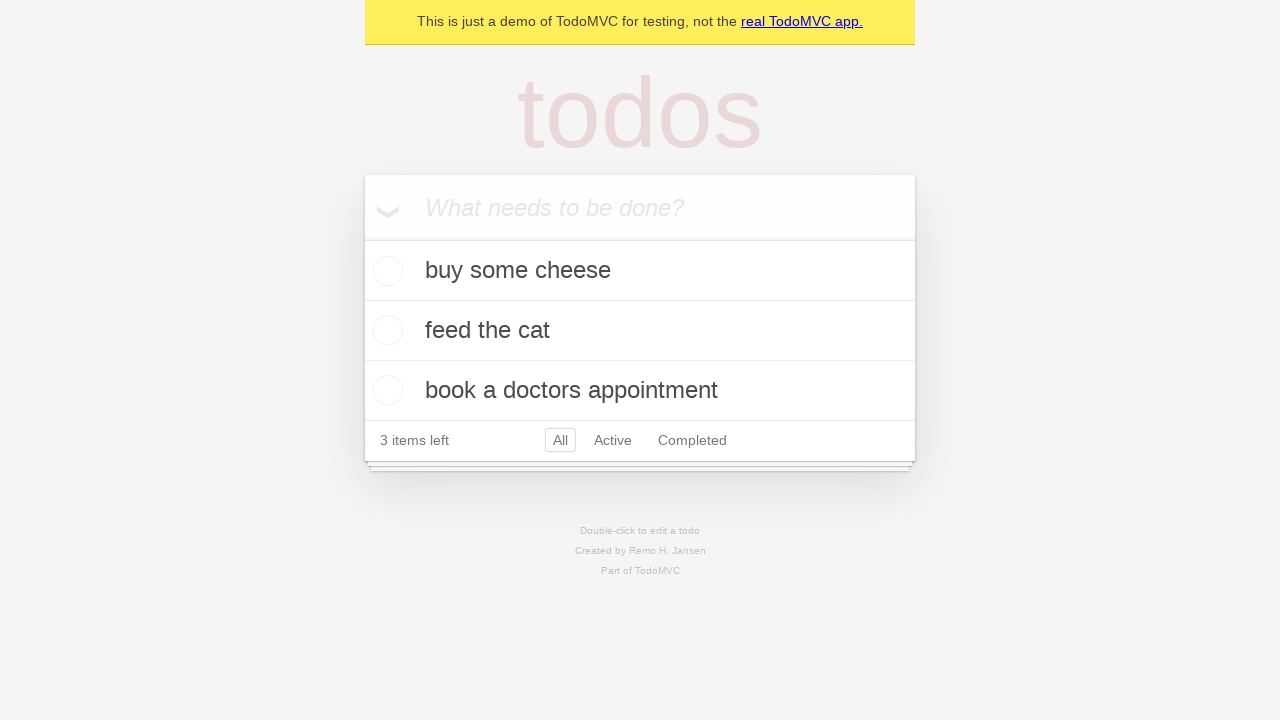

Checked the second todo item to mark it as complete at (385, 330) on internal:testid=[data-testid="todo-item"s] >> nth=1 >> internal:role=checkbox
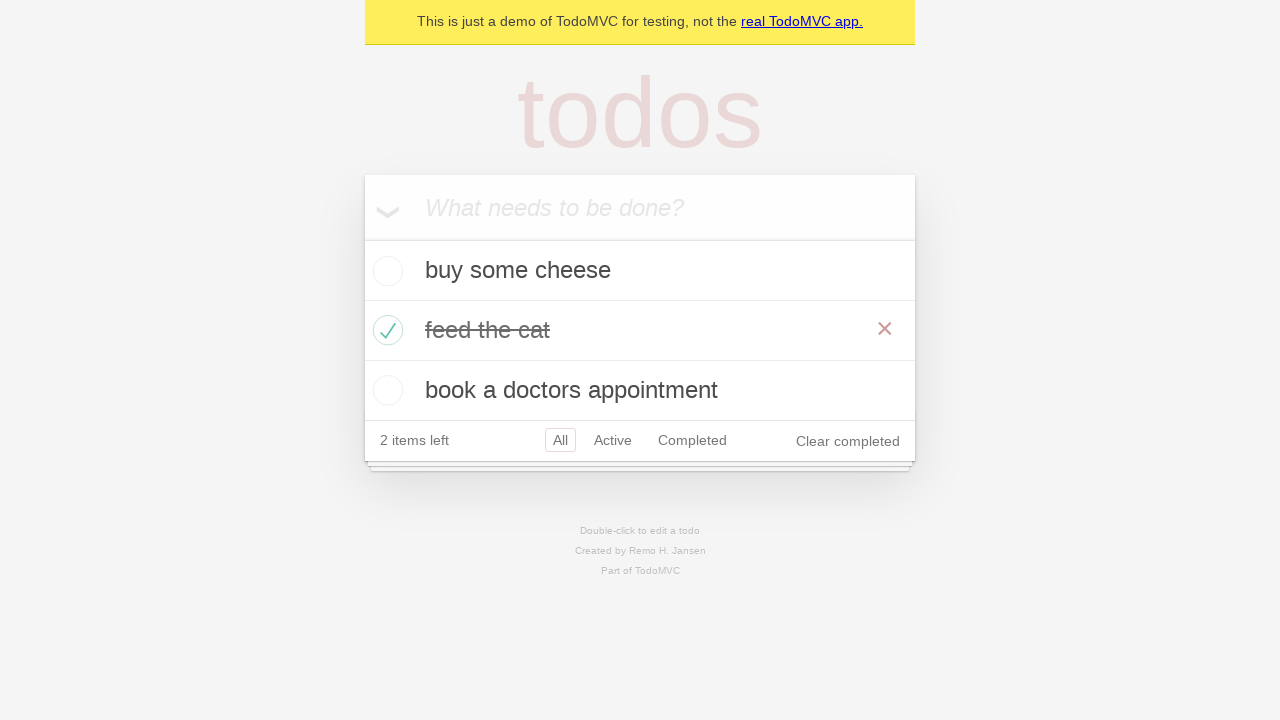

Clicked Active filter to display only uncompleted todo items at (613, 440) on internal:role=link[name="Active"i]
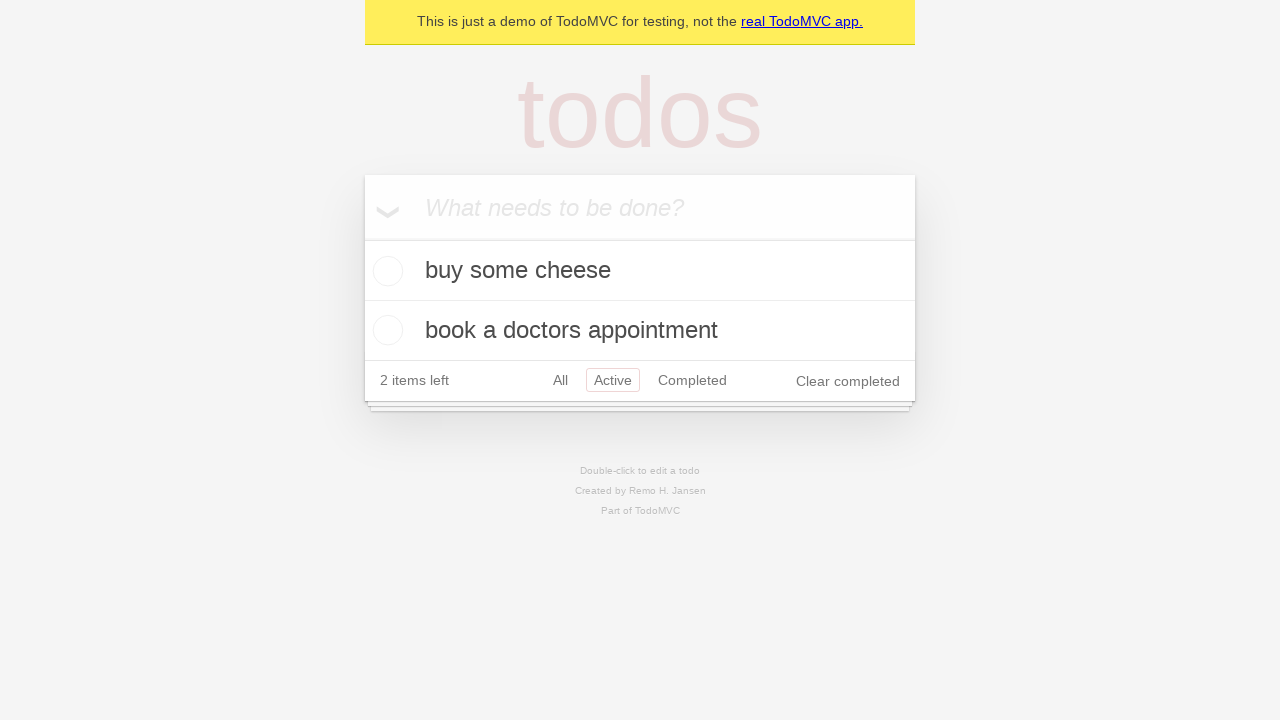

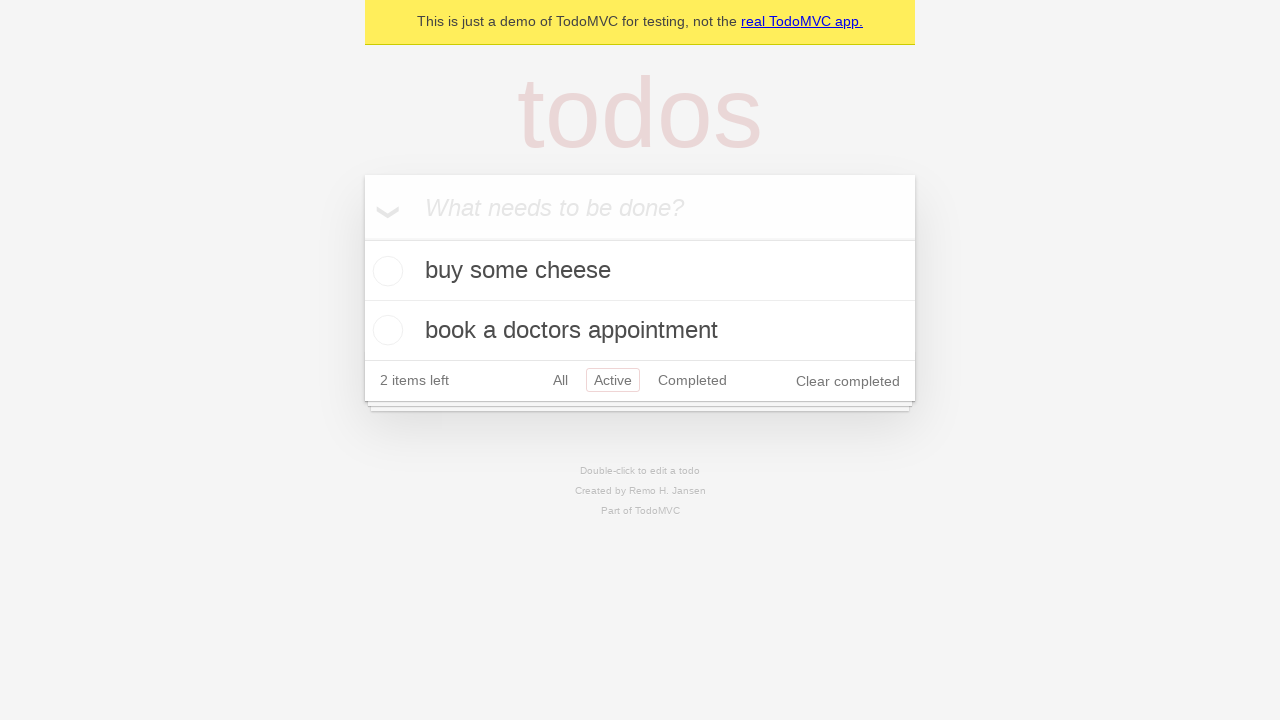